Tests login form validation by attempting to login with both empty username and password, verifying that an error alert is displayed

Starting URL: https://www.demoblaze.com/index.html

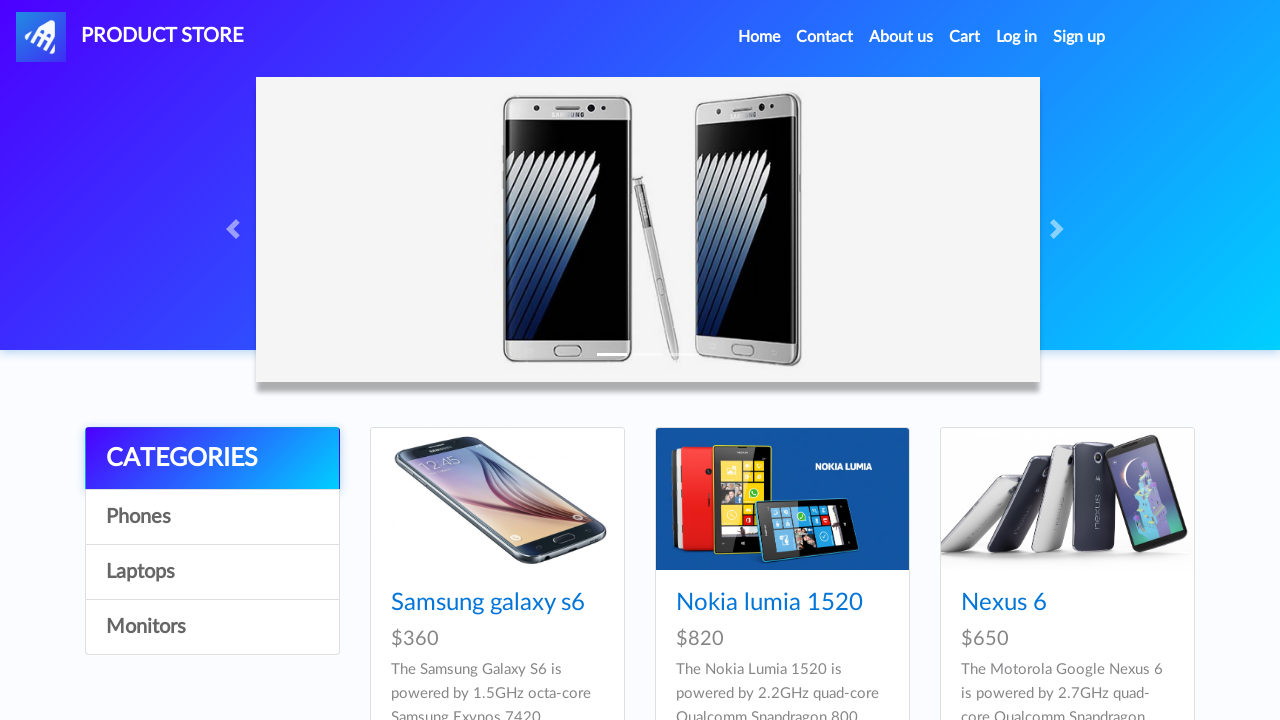

Clicked login link to open login modal at (1017, 37) on #login2
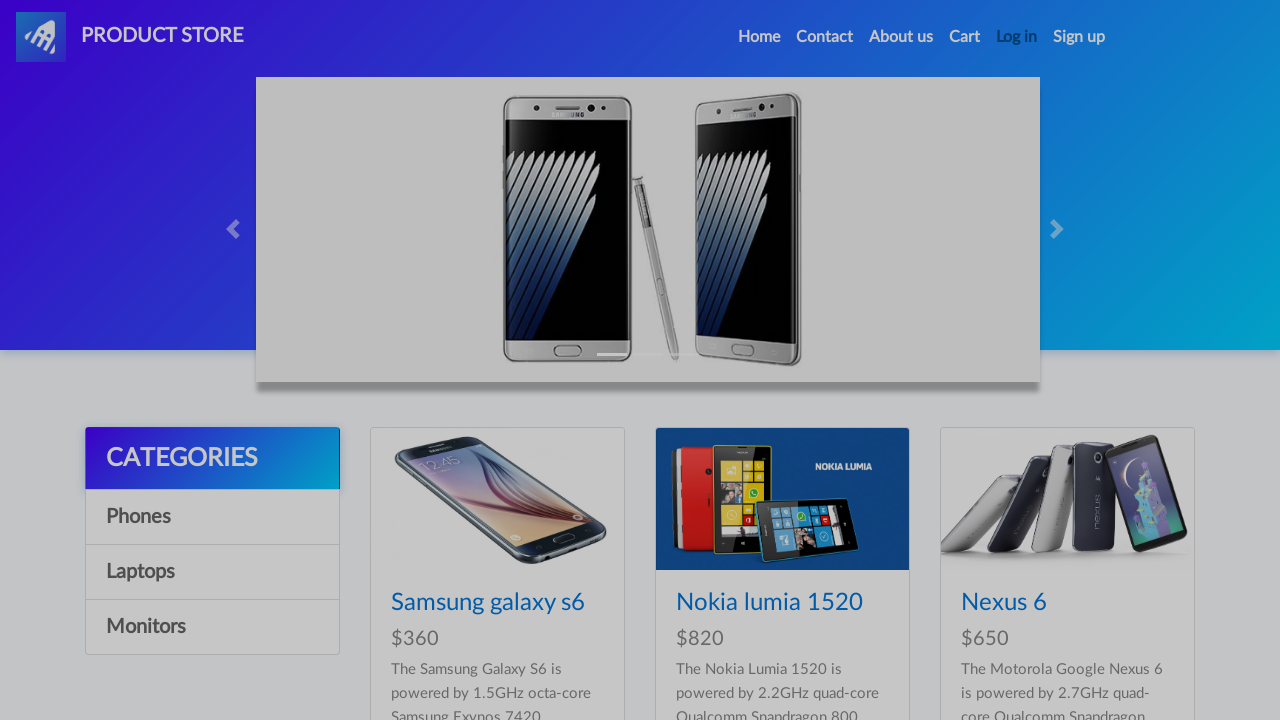

Login modal appeared with username field visible
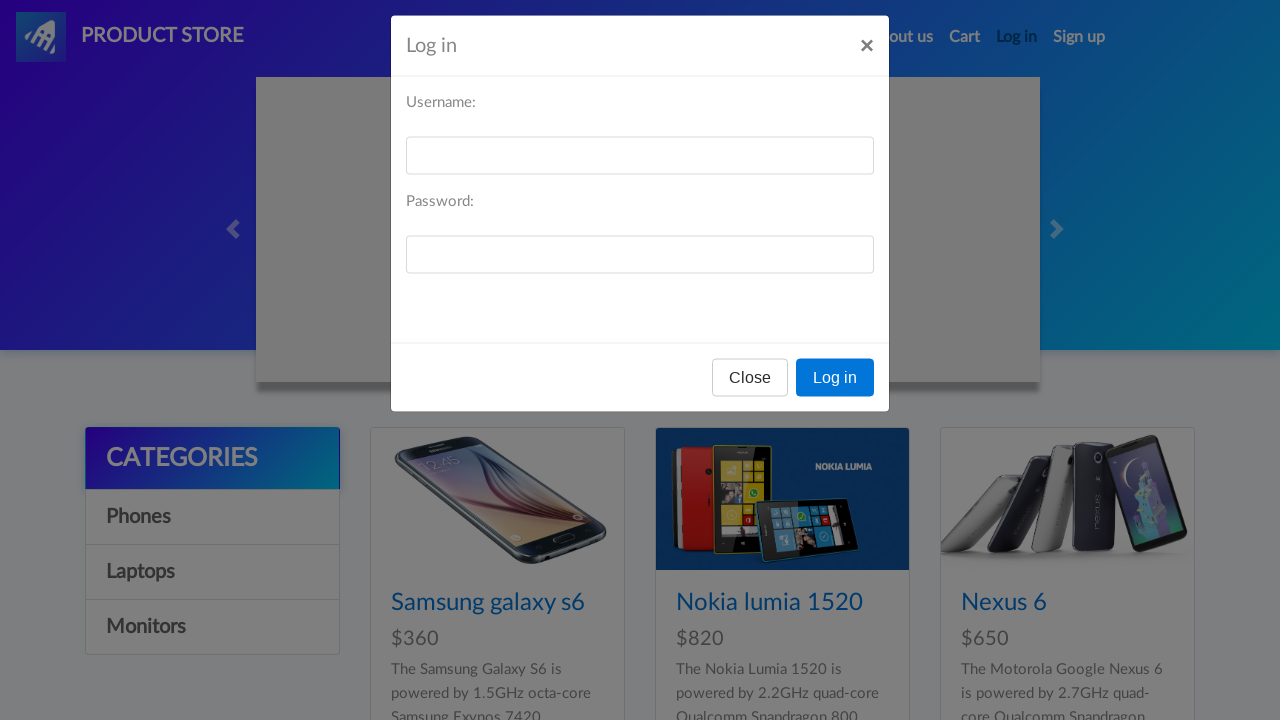

Username field left empty on #loginusername
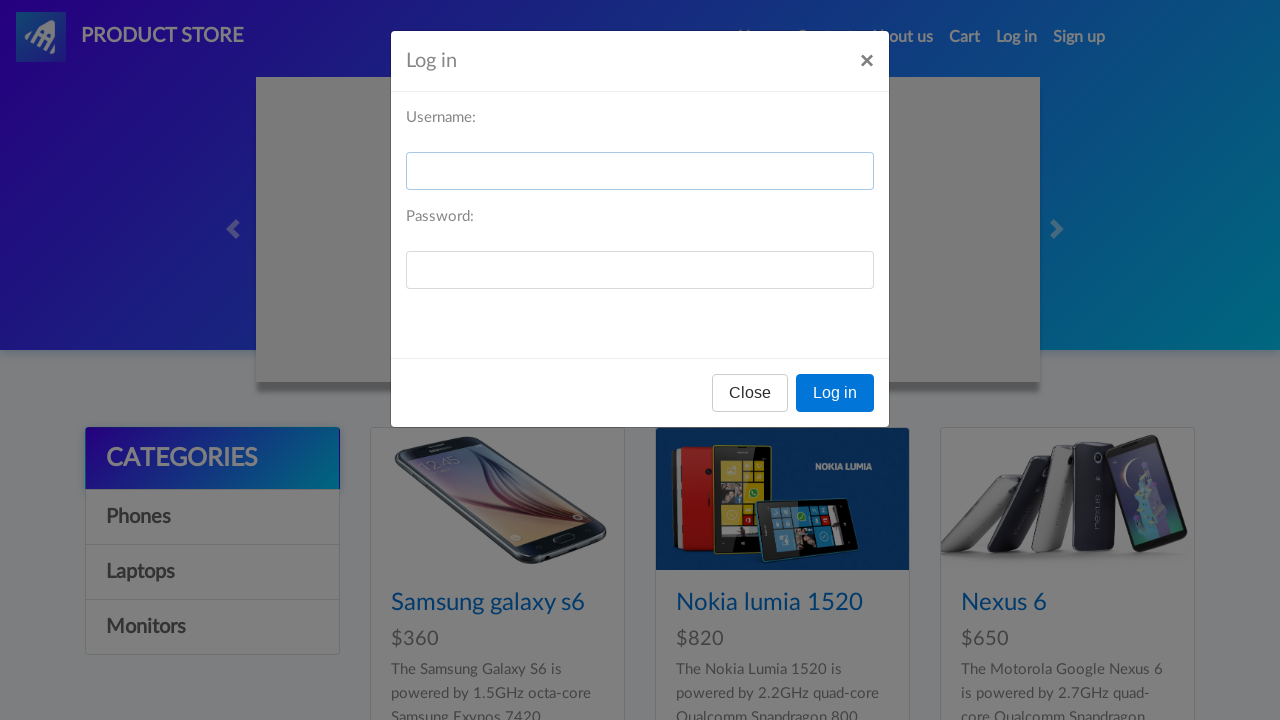

Password field left empty on #loginpassword
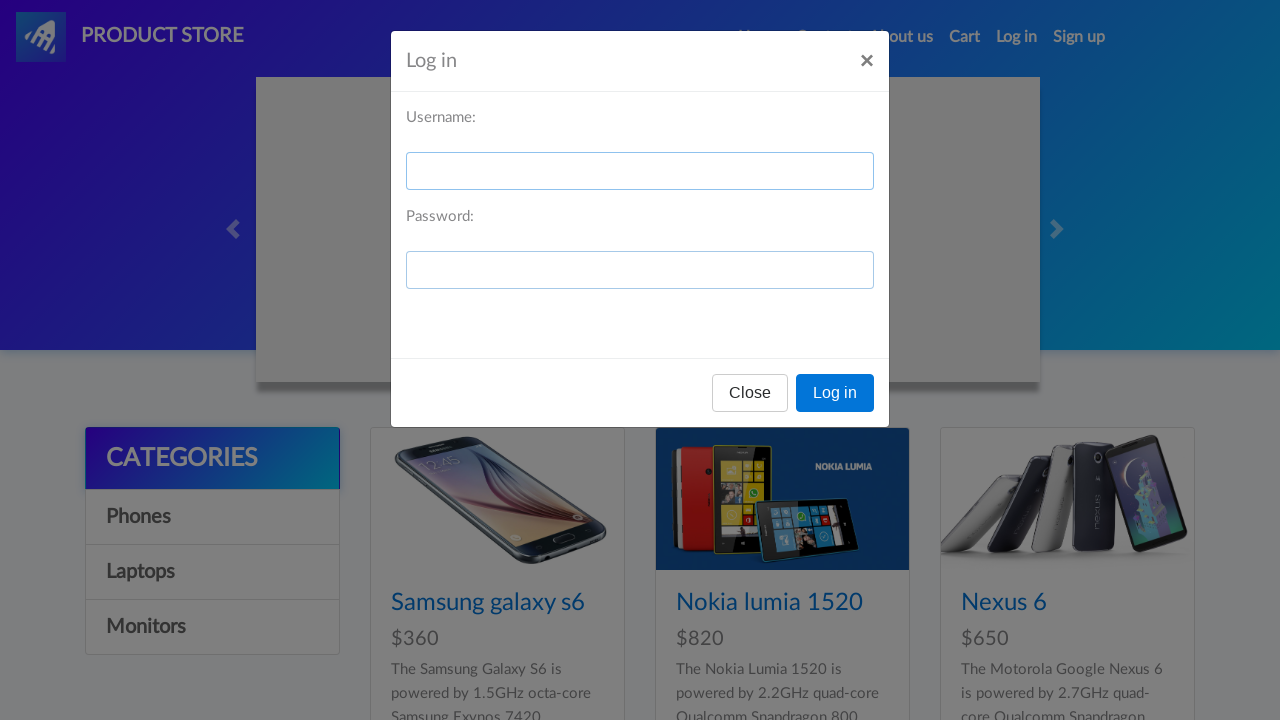

Clicked Log in button with empty username and password at (835, 393) on button:has-text('Log in')
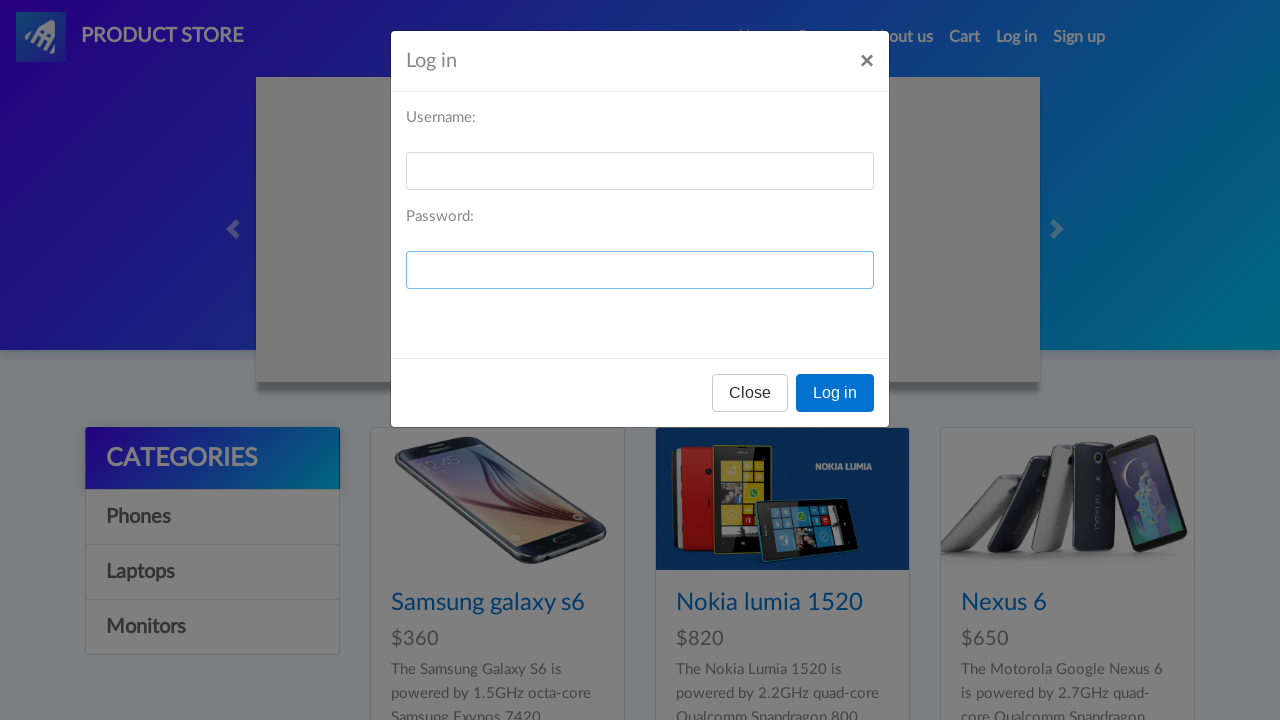

Error alert displayed and accepted for empty credentials
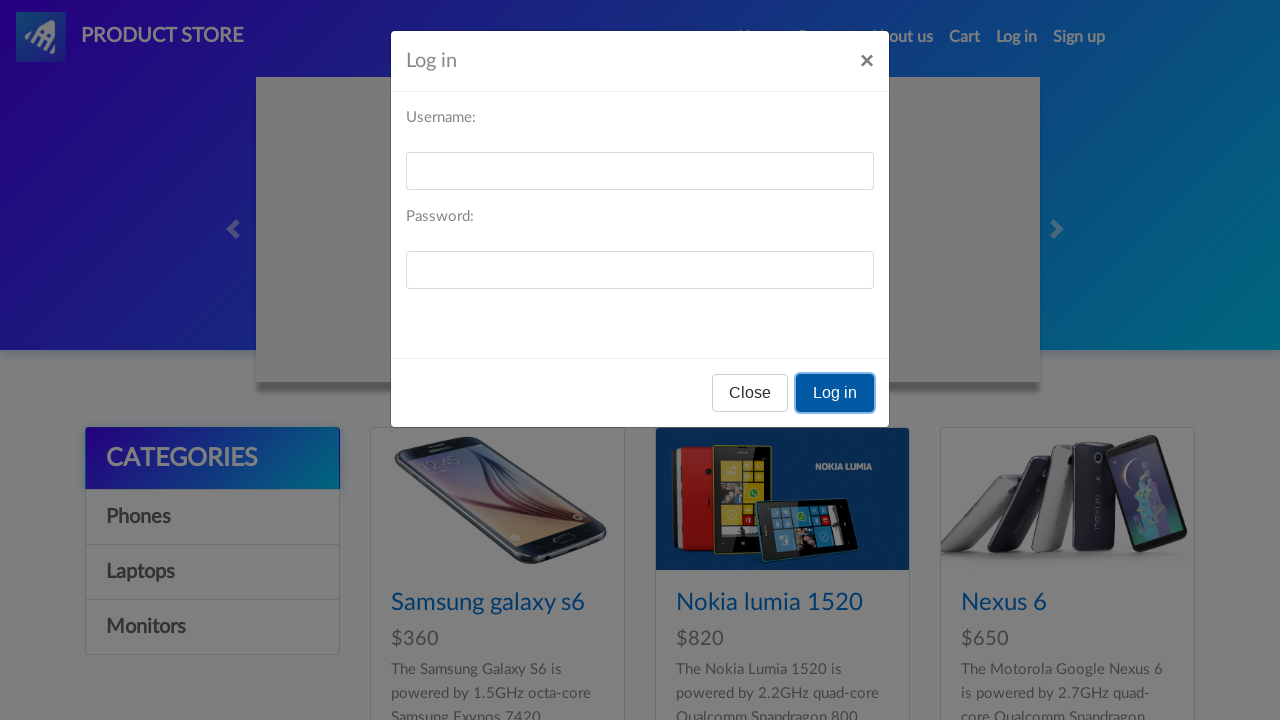

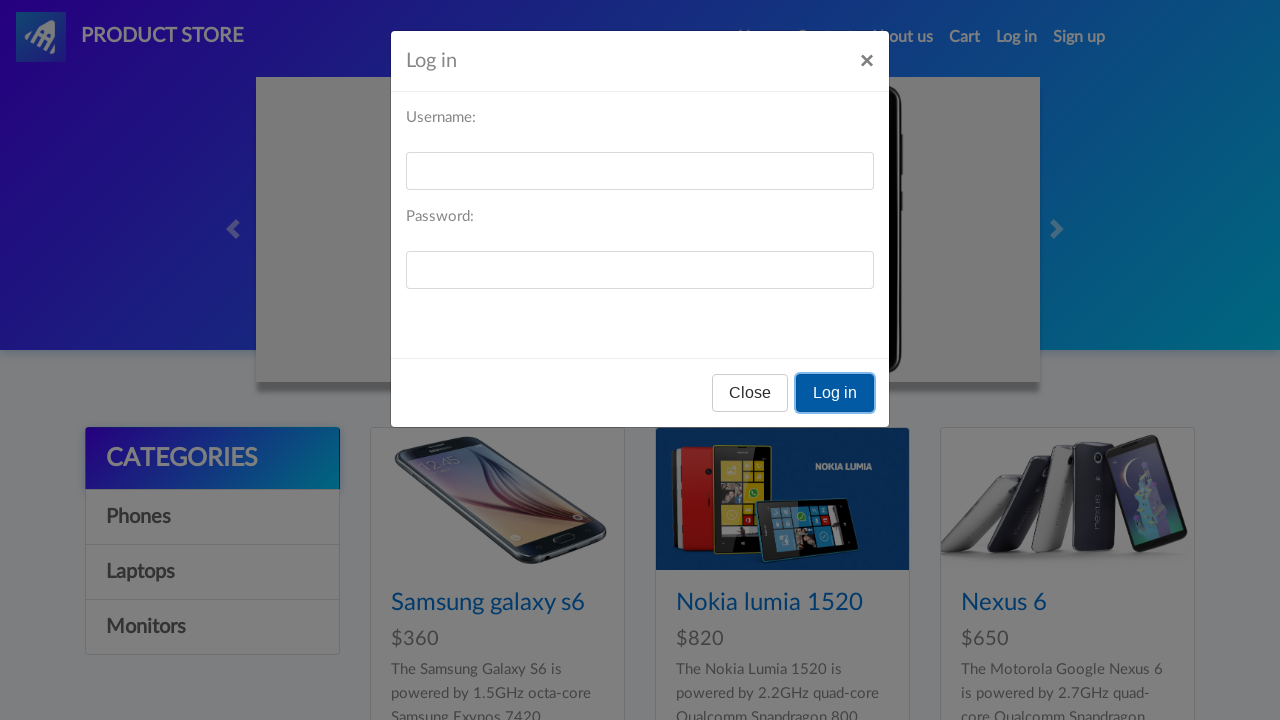